Tests drag and drop functionality by dragging an element and dropping it on a target area, then verifying the drop was successful

Starting URL: https://jqueryui.com/resources/demos/droppable/default.html

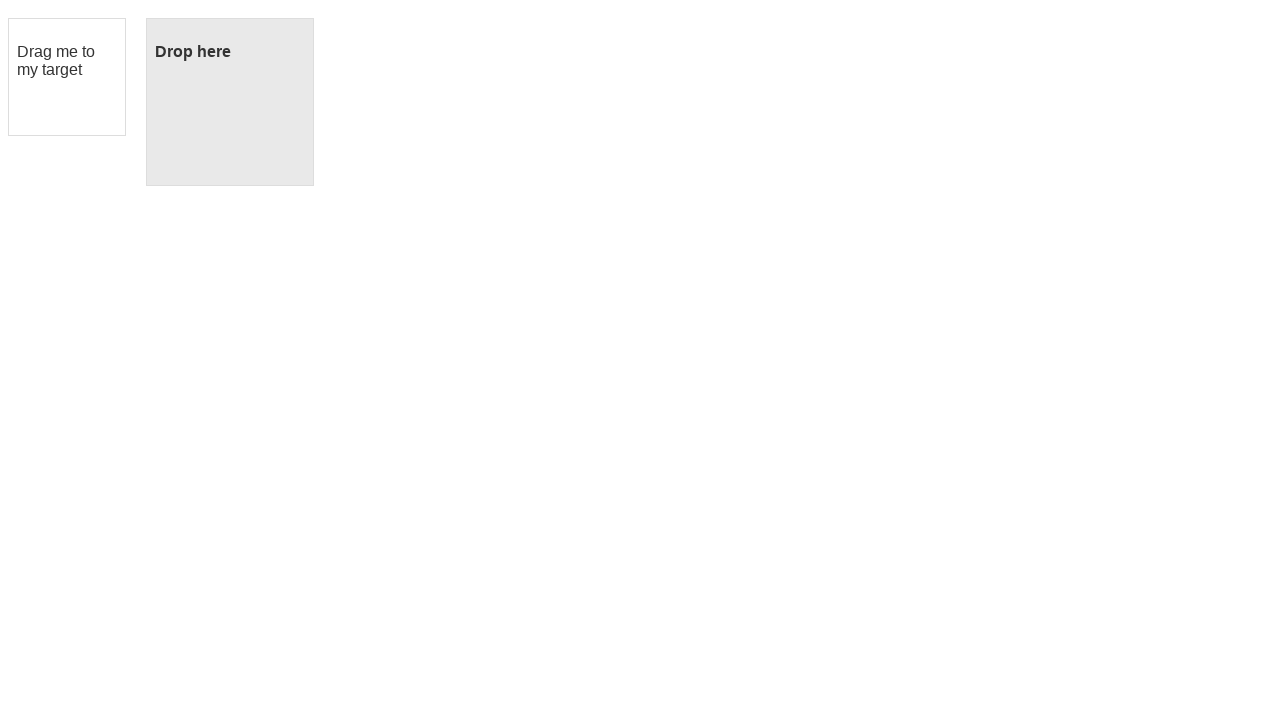

Navigated to jQuery UI droppable demo page
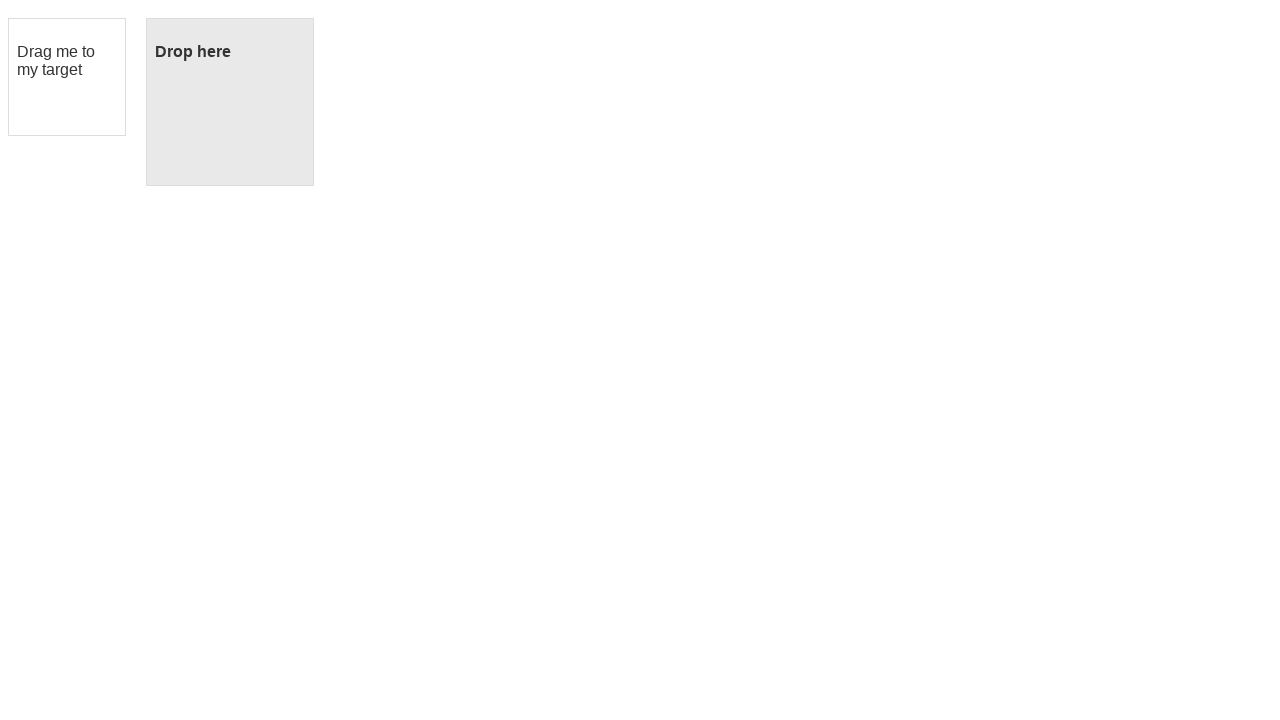

Located draggable element
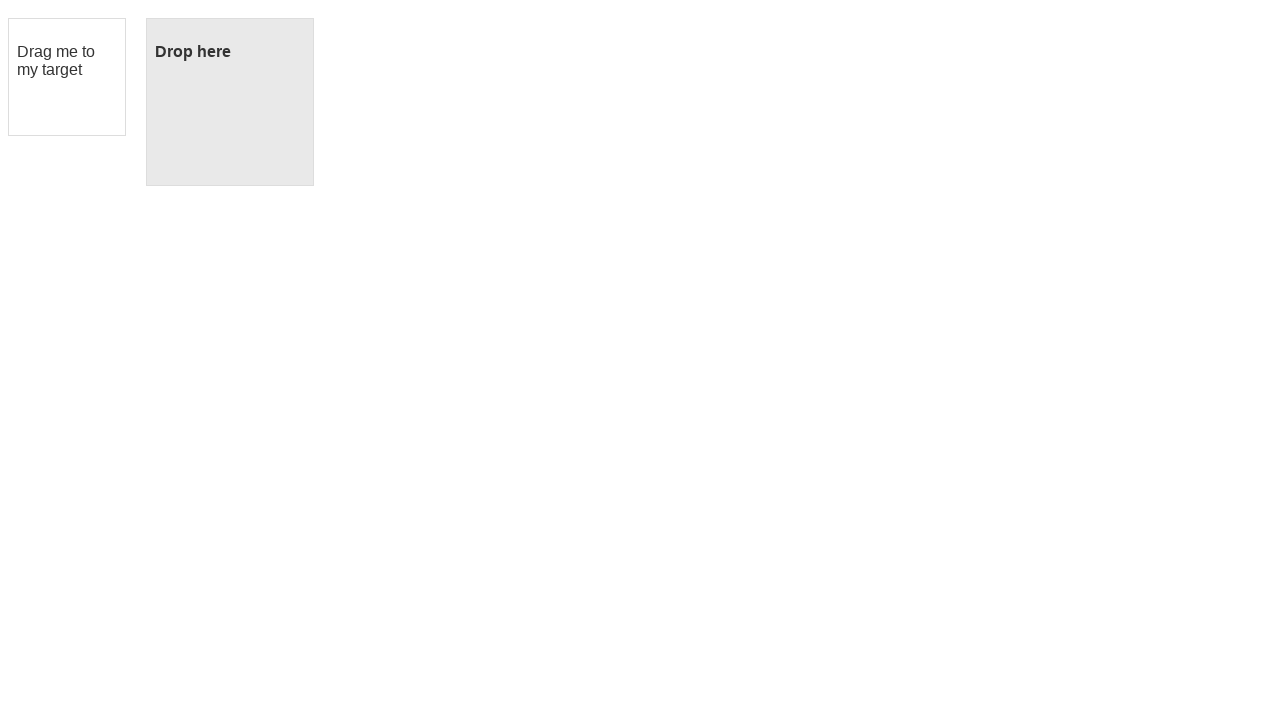

Located drop target element
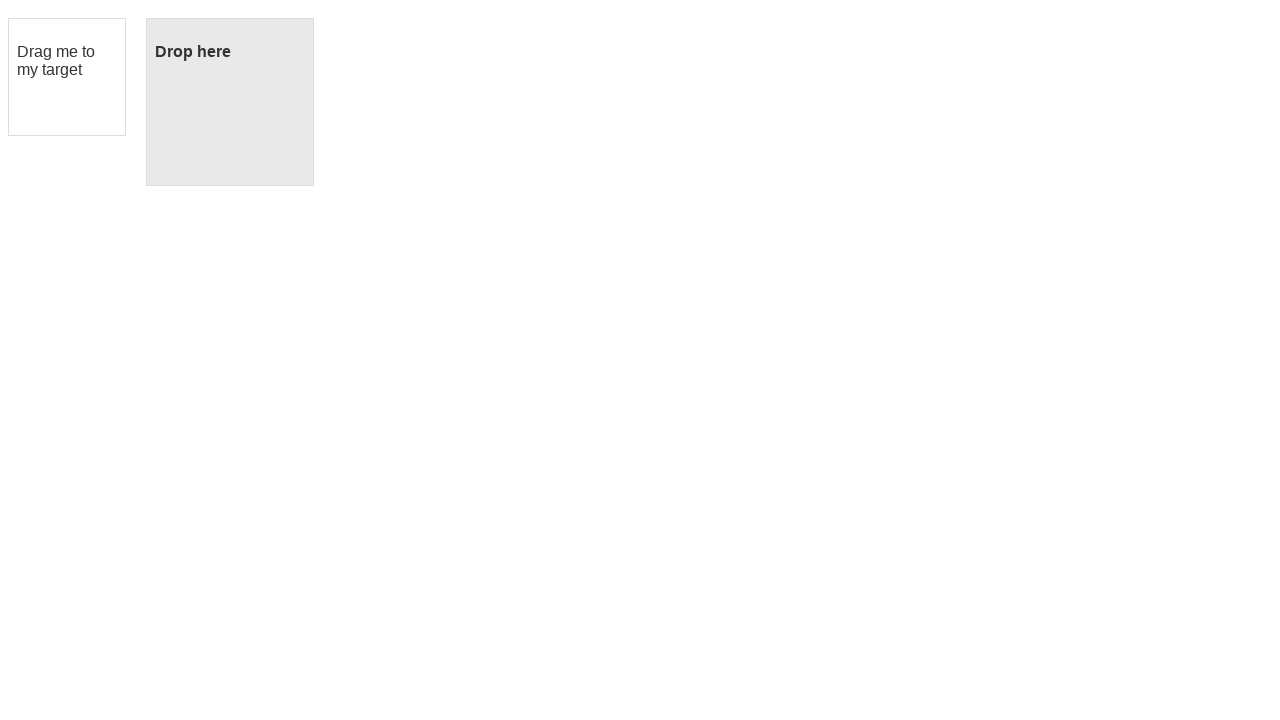

Dragged element and dropped it on target area at (230, 102)
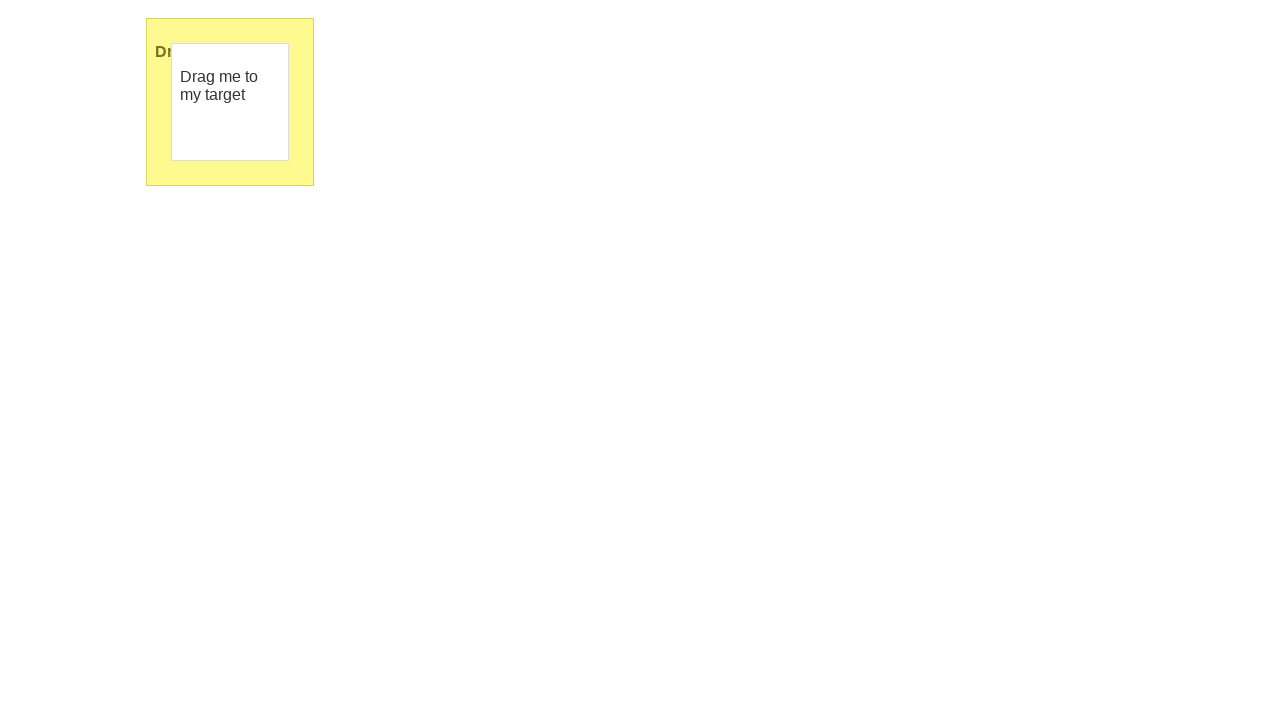

Retrieved text from drop target to verify success
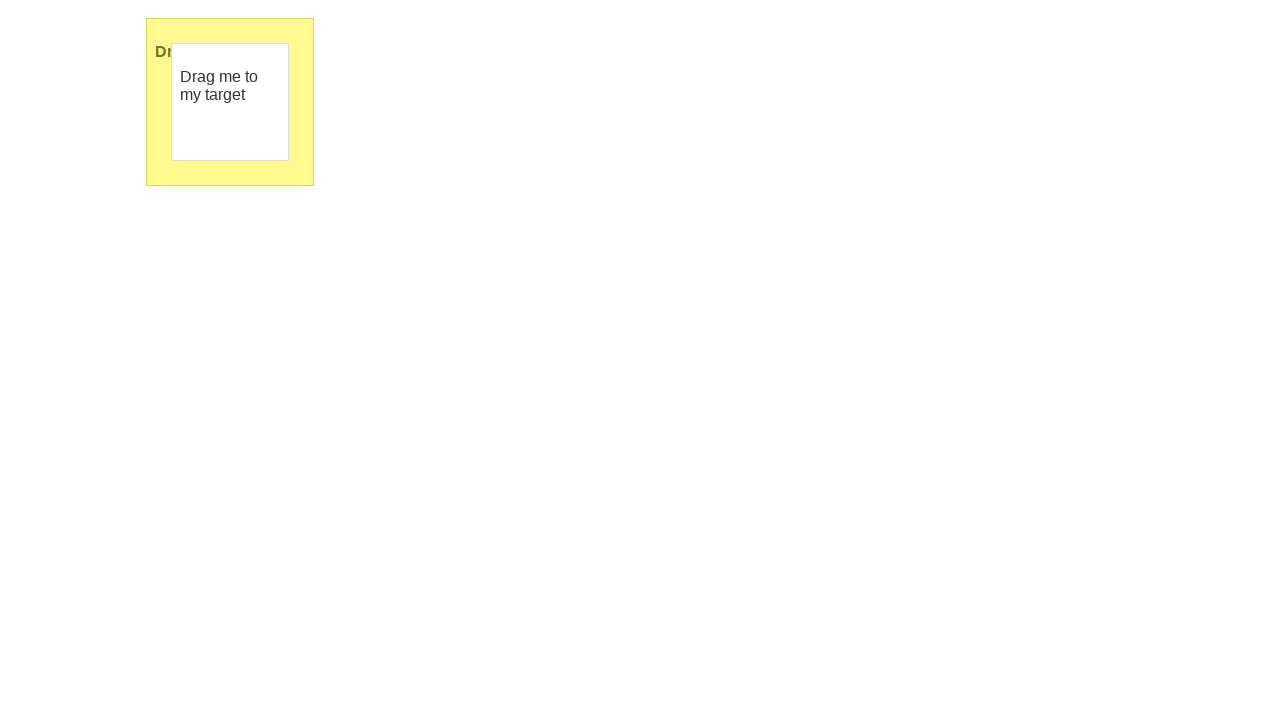

Verified that drop target contains 'Dropped!' text - drag and drop successful
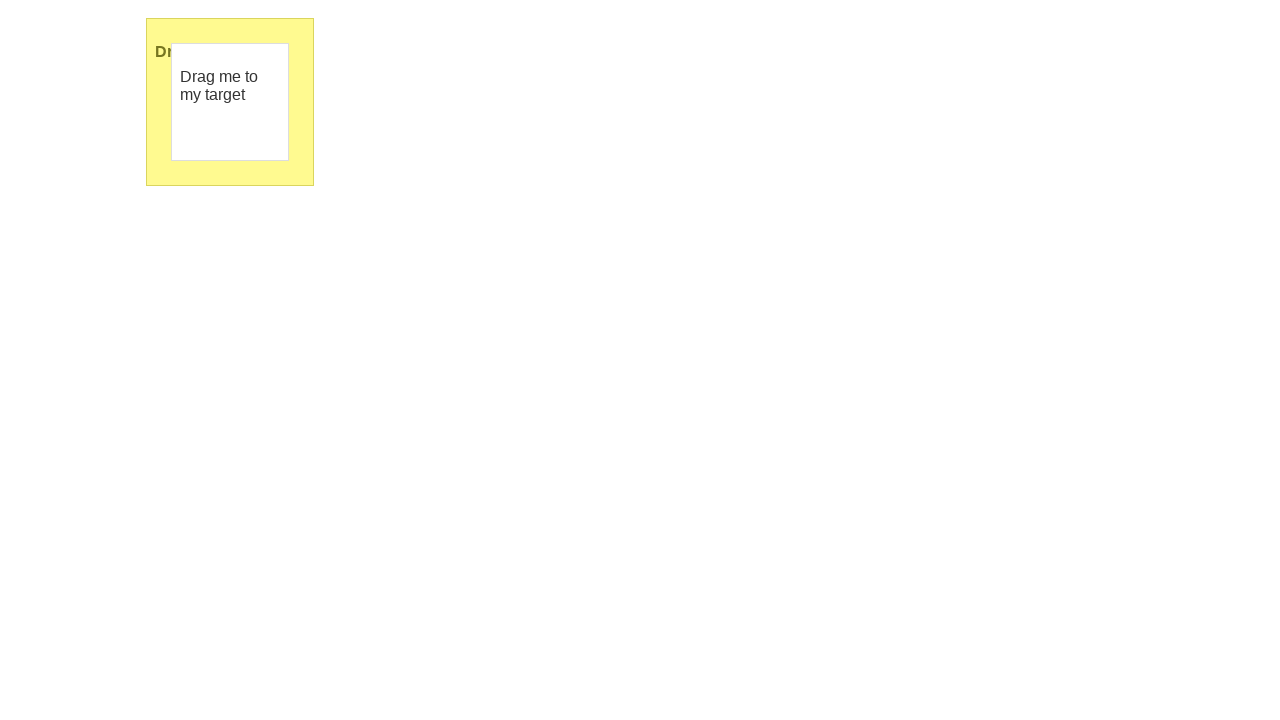

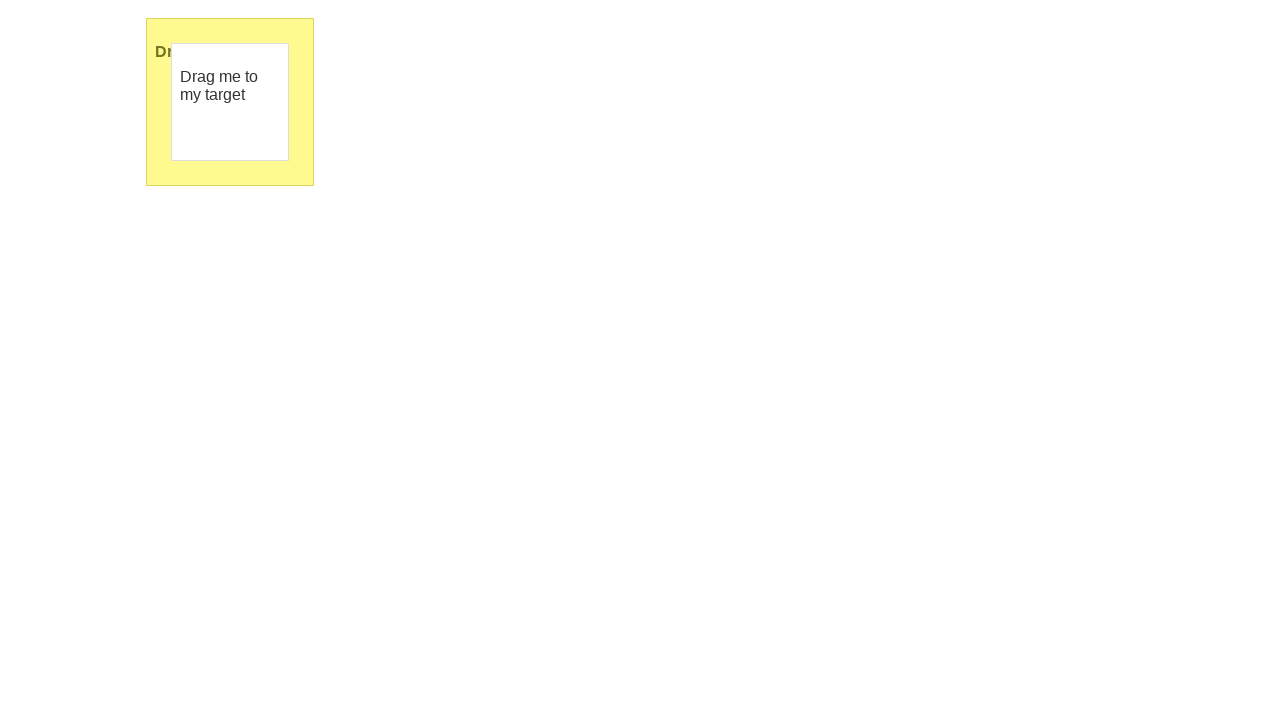